Tests address form validation with single digit postal code, expecting error

Starting URL: https://elenarivero.github.io/ejercicio1/index.html

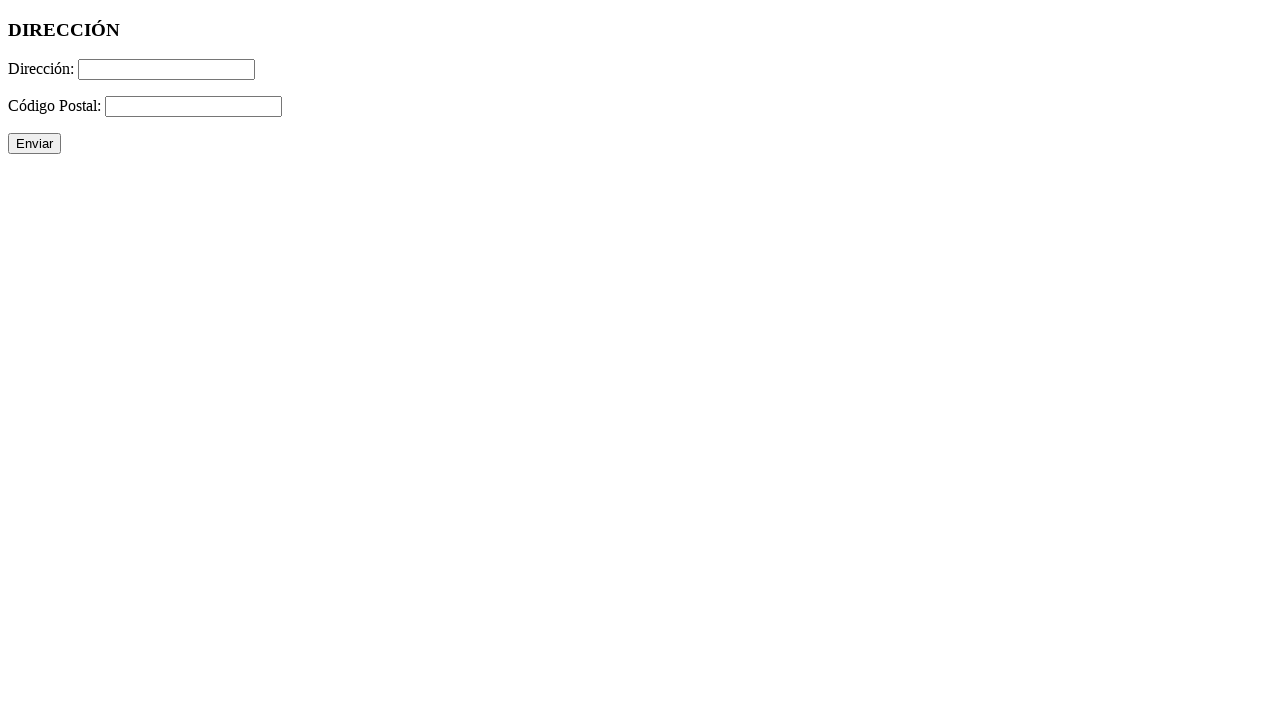

Filled address field with valid address 'C/Procurador, 21\2-D. Sevilla' on #direccion
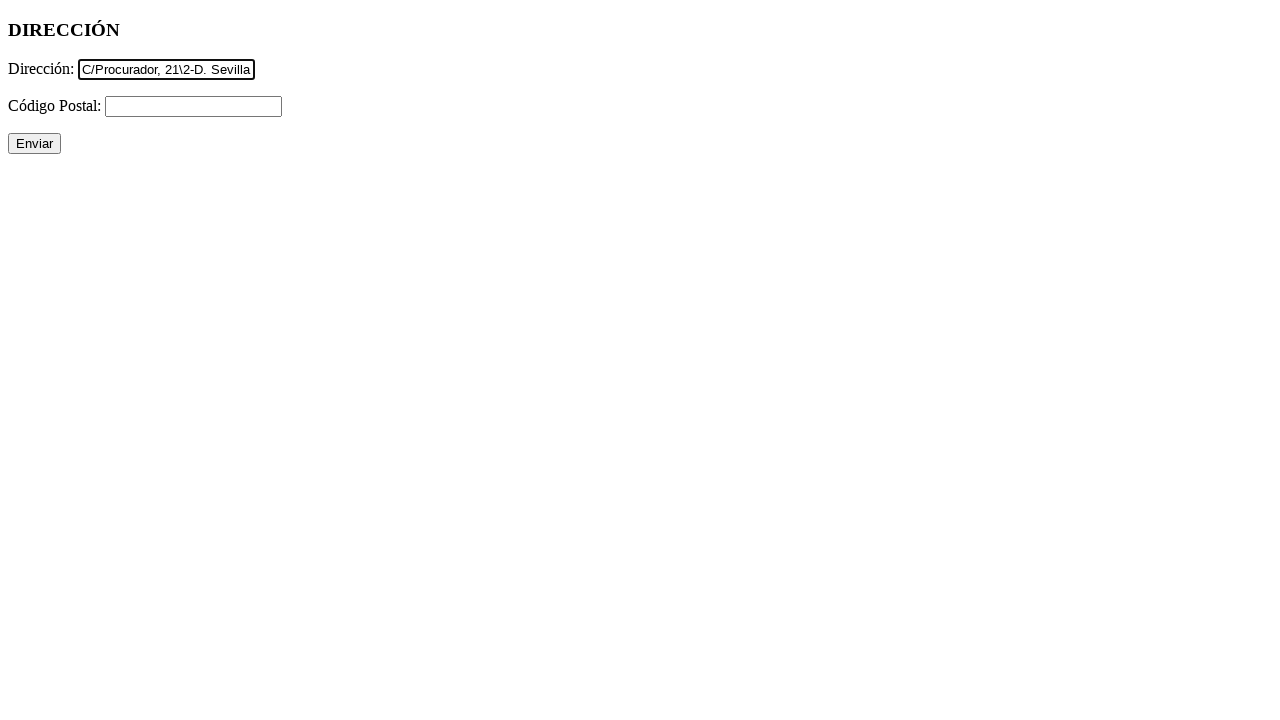

Filled postal code field with single digit '1' (invalid) on #cp
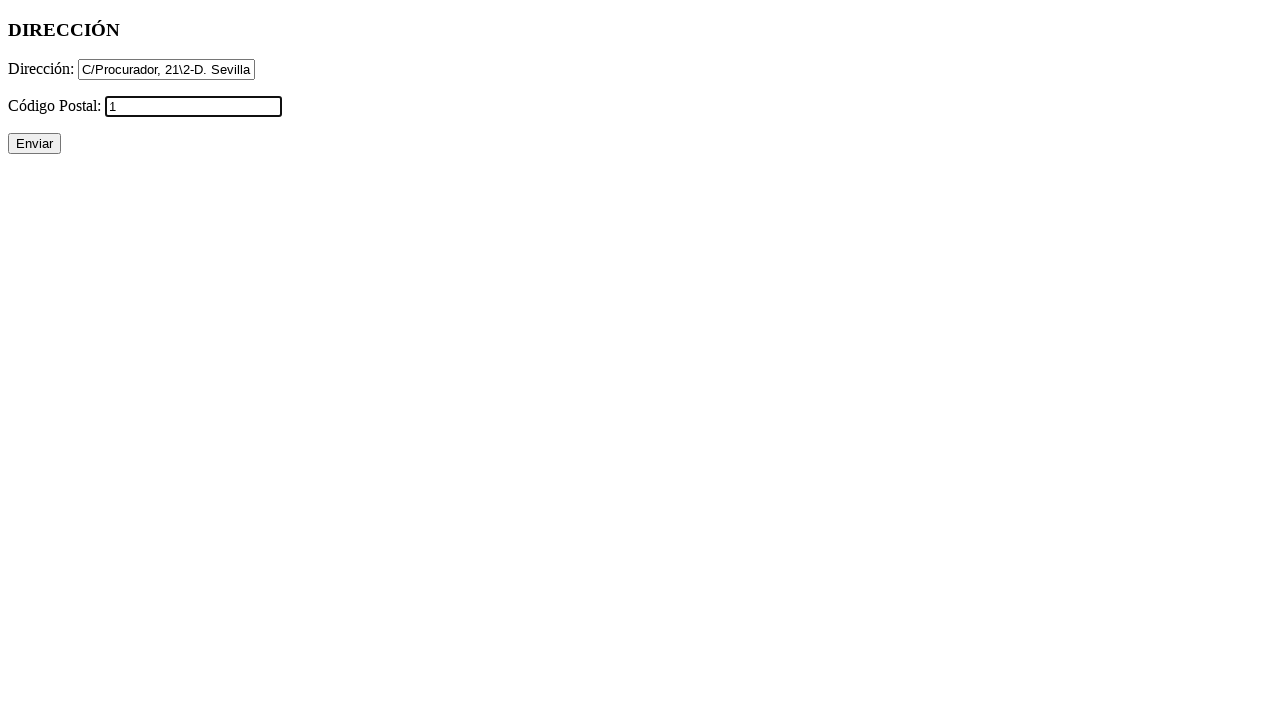

Clicked submit button to validate form at (34, 144) on #enviar
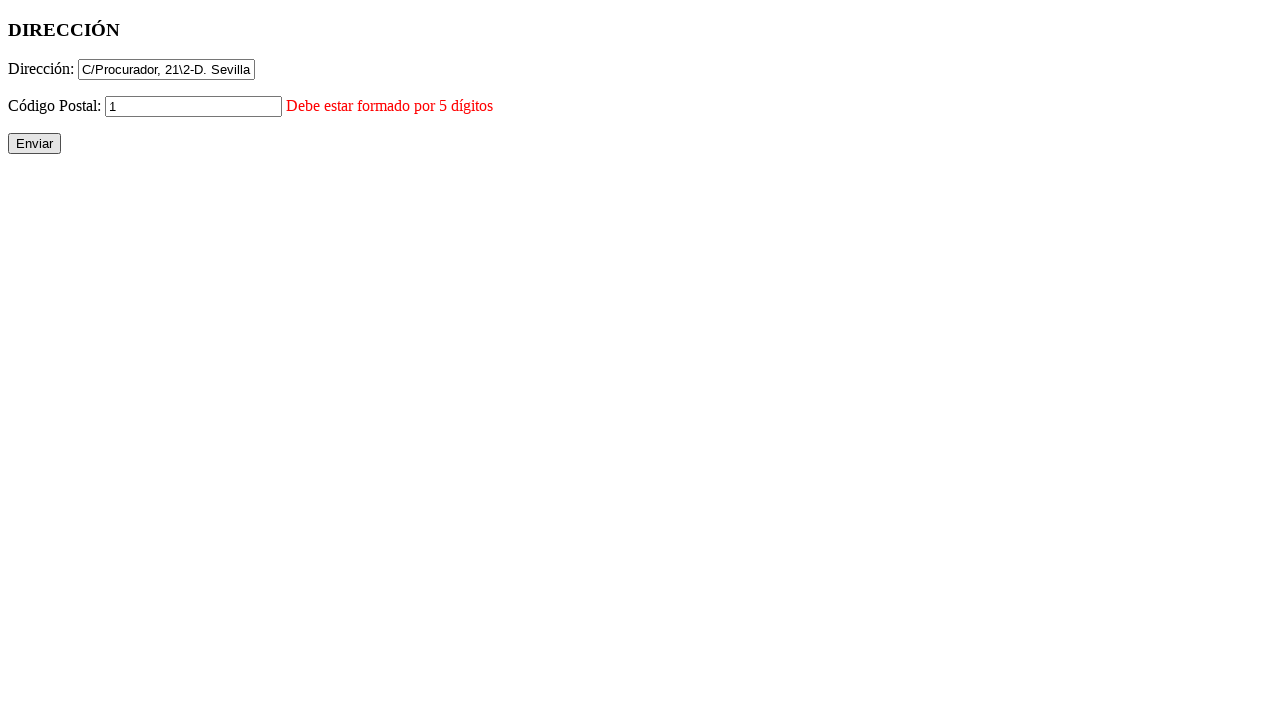

Postal code error message appeared, validating form rejection
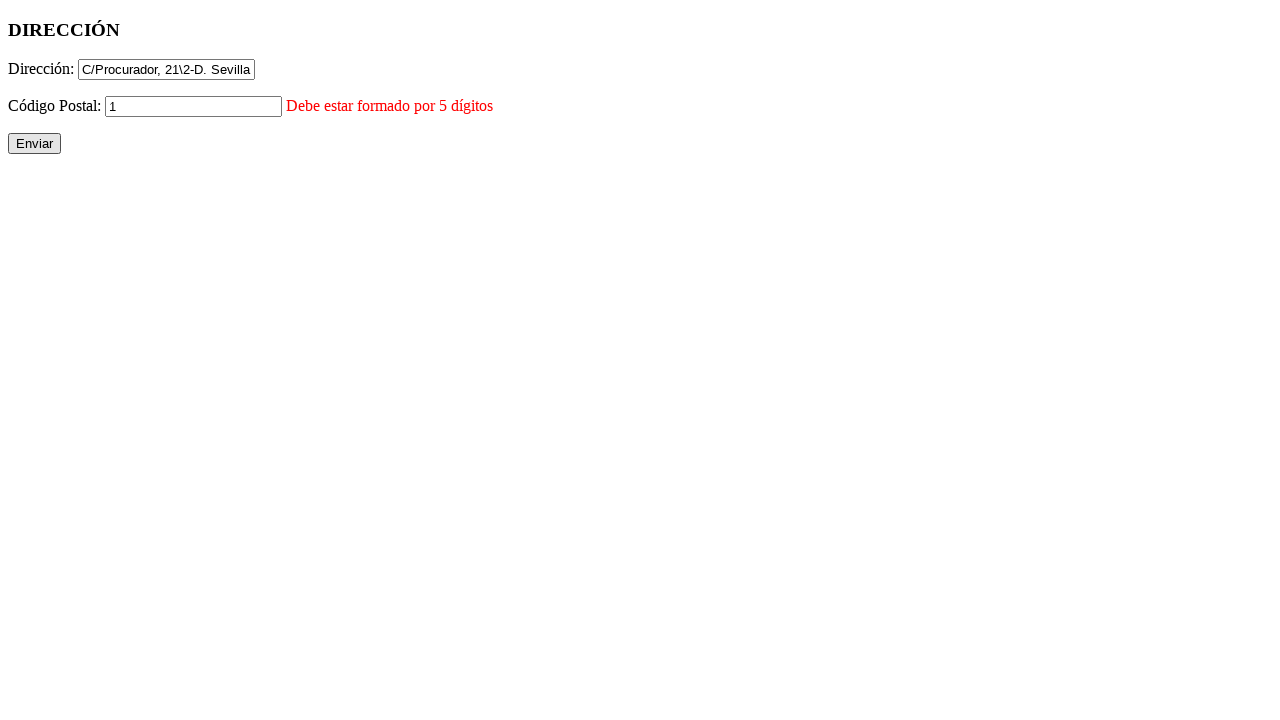

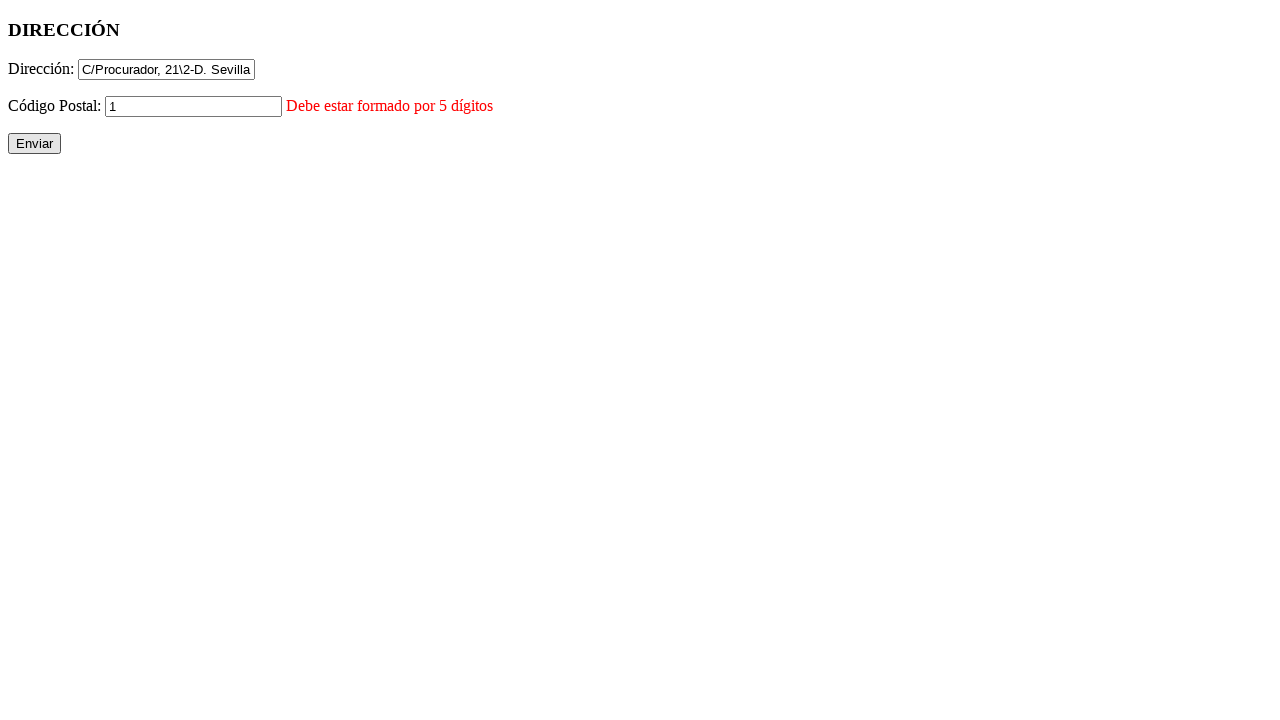